Tests drag and drop functionality on jQuery UI demo page by dragging an element and dropping it onto a target area

Starting URL: https://jqueryui.com/droppable/

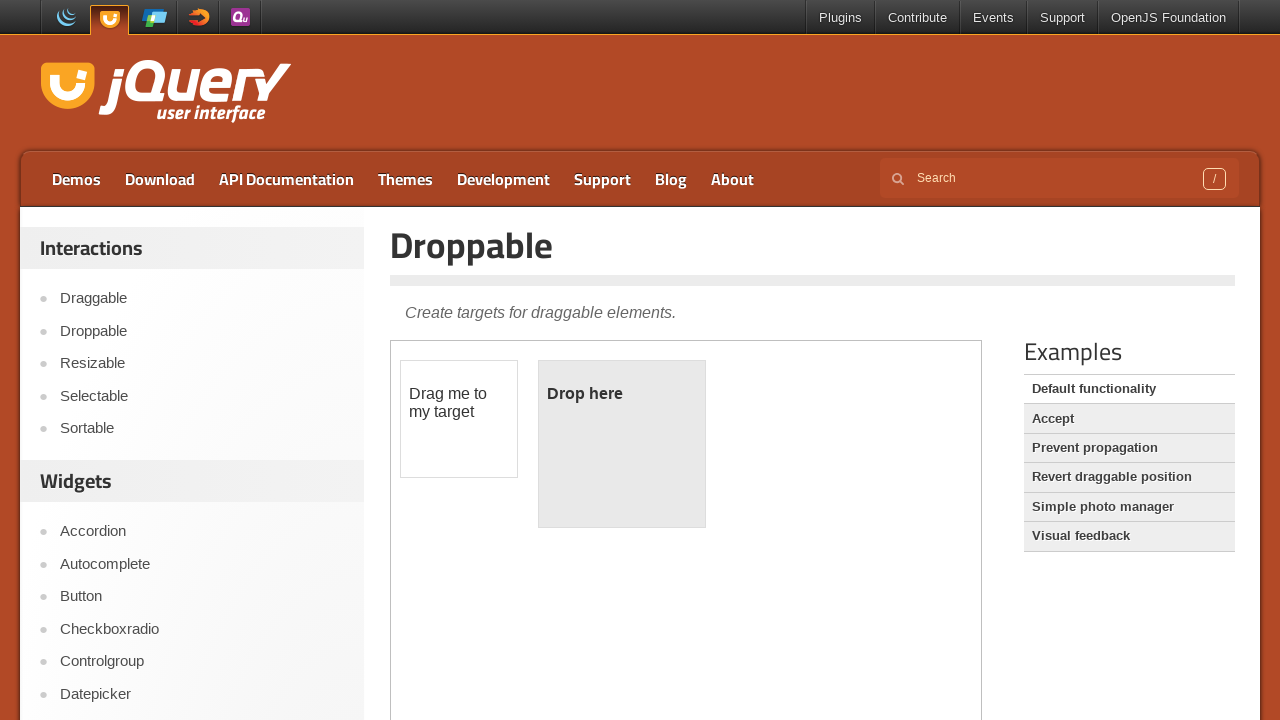

Located demo iframe for jQuery UI droppable test
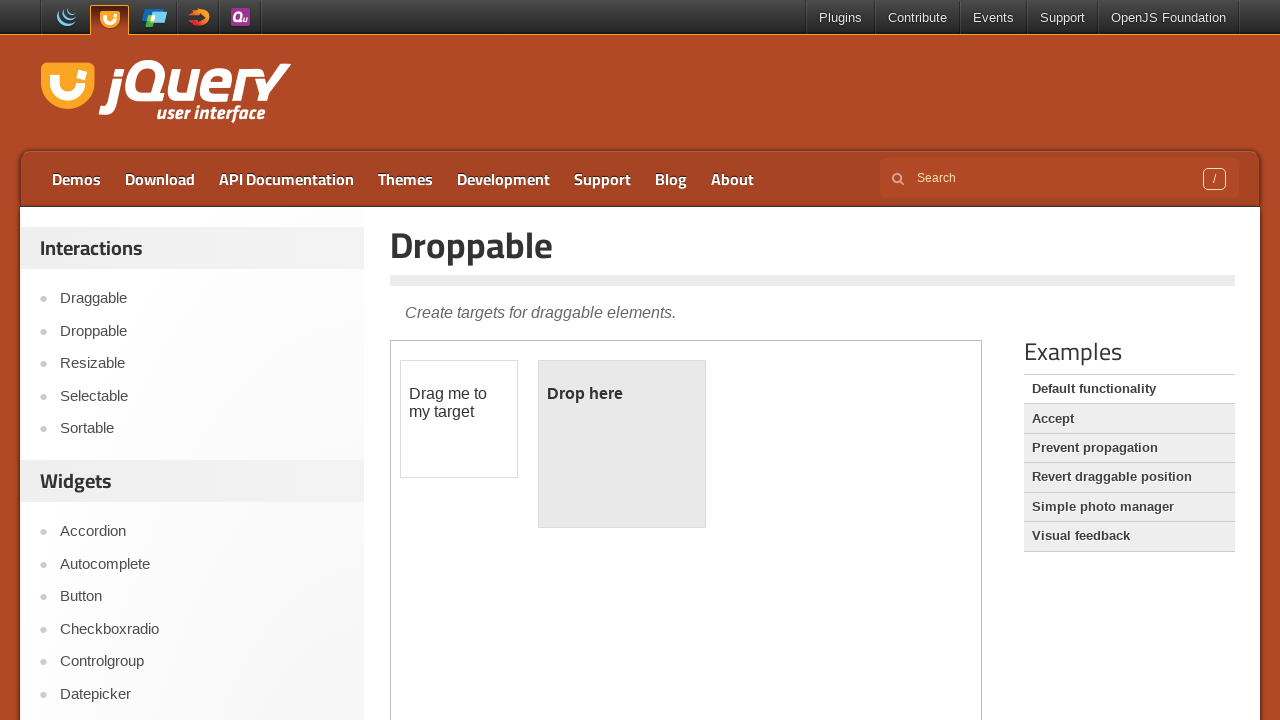

Located draggable element within iframe
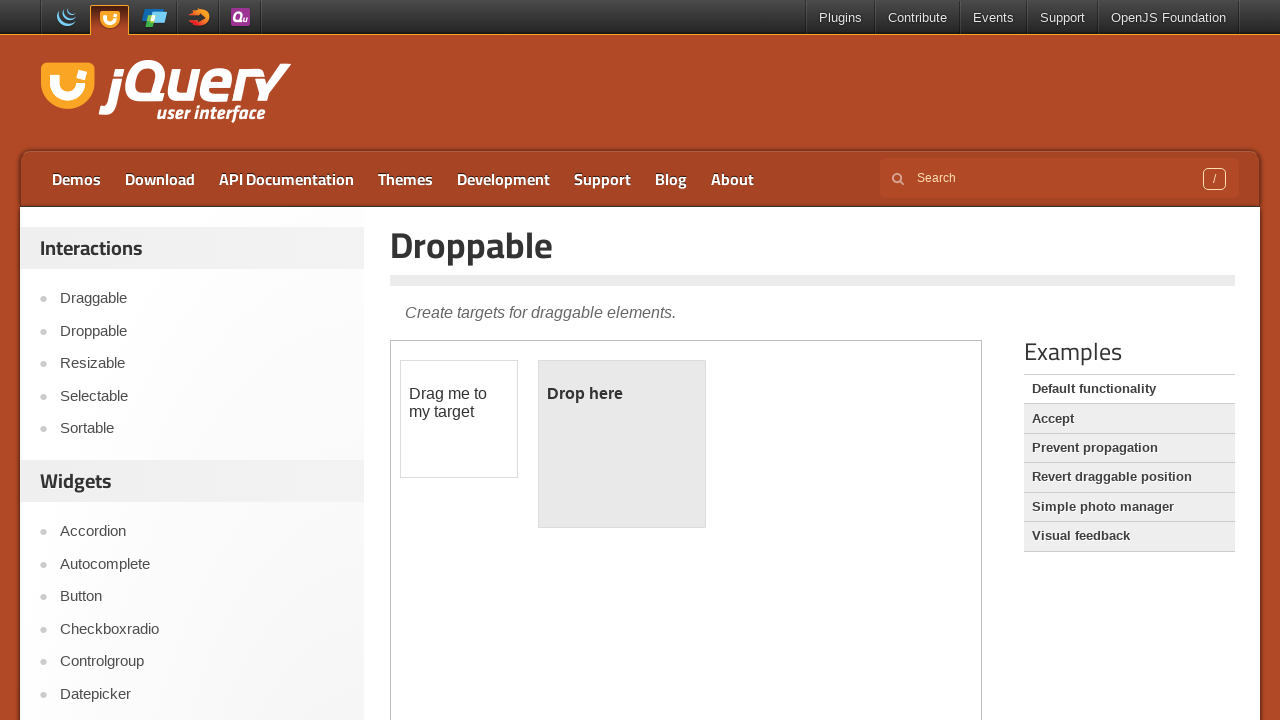

Located droppable target element within iframe
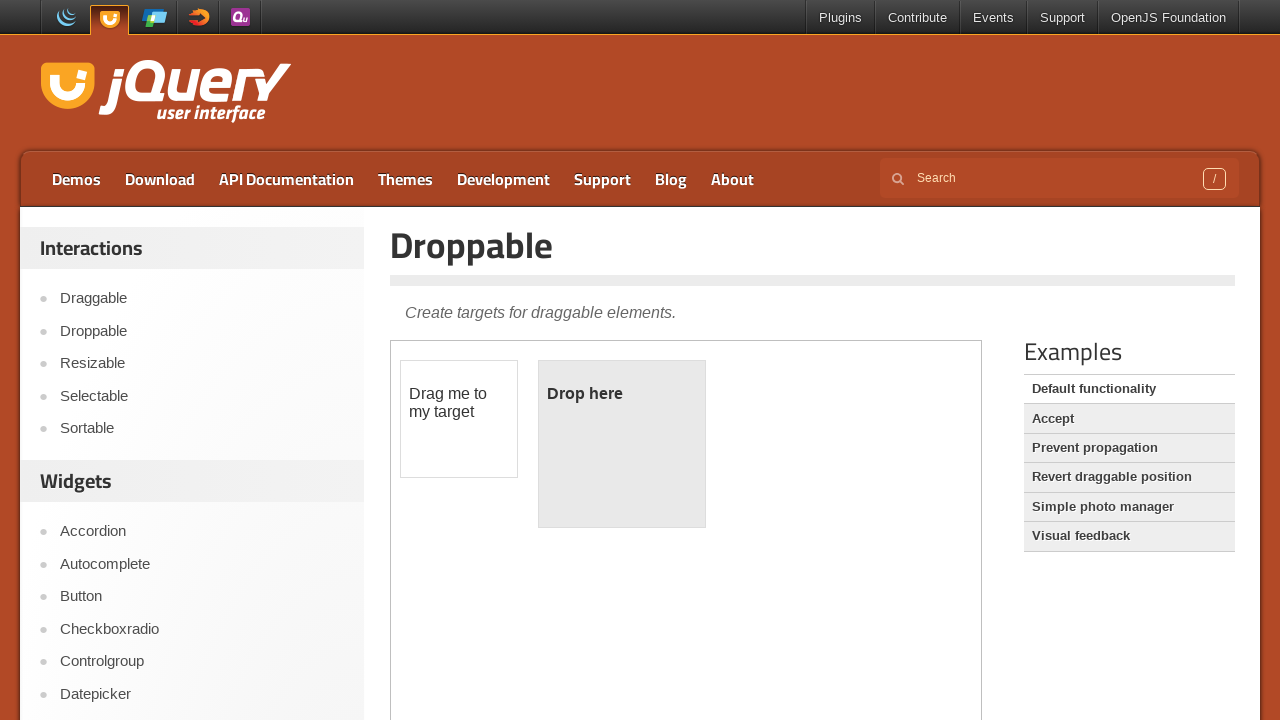

Dragged draggable element onto droppable target at (622, 444)
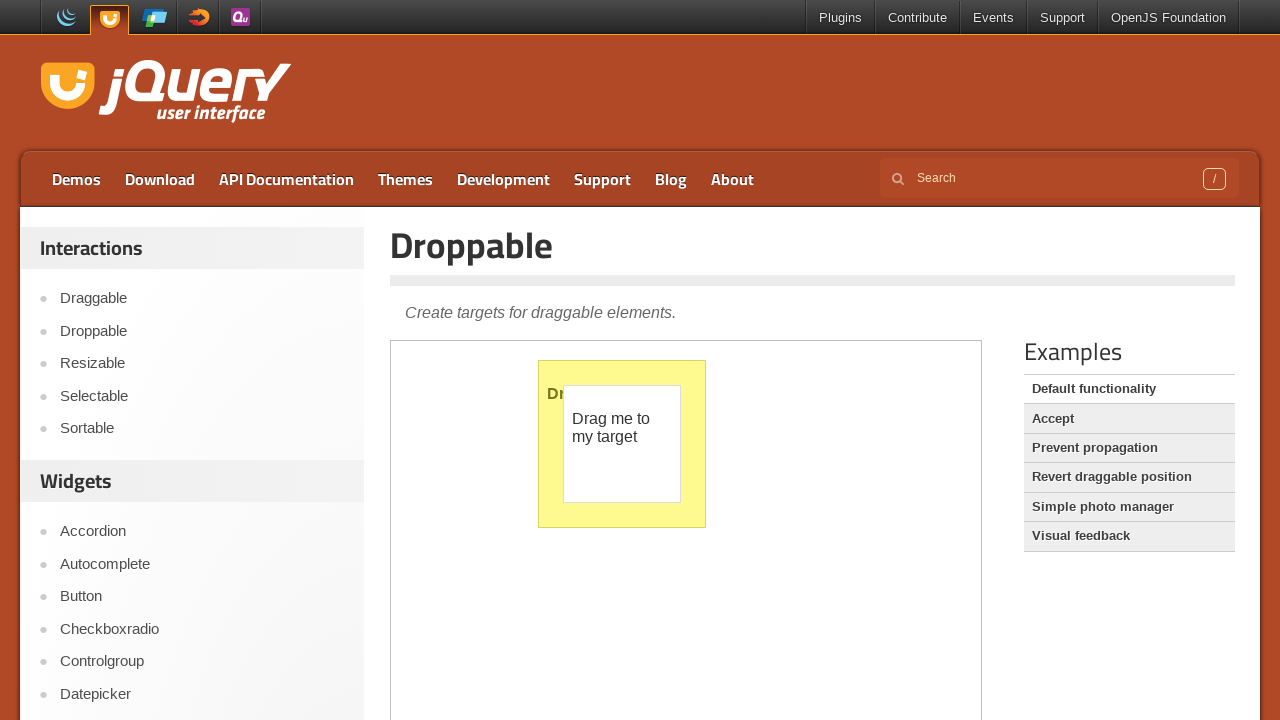

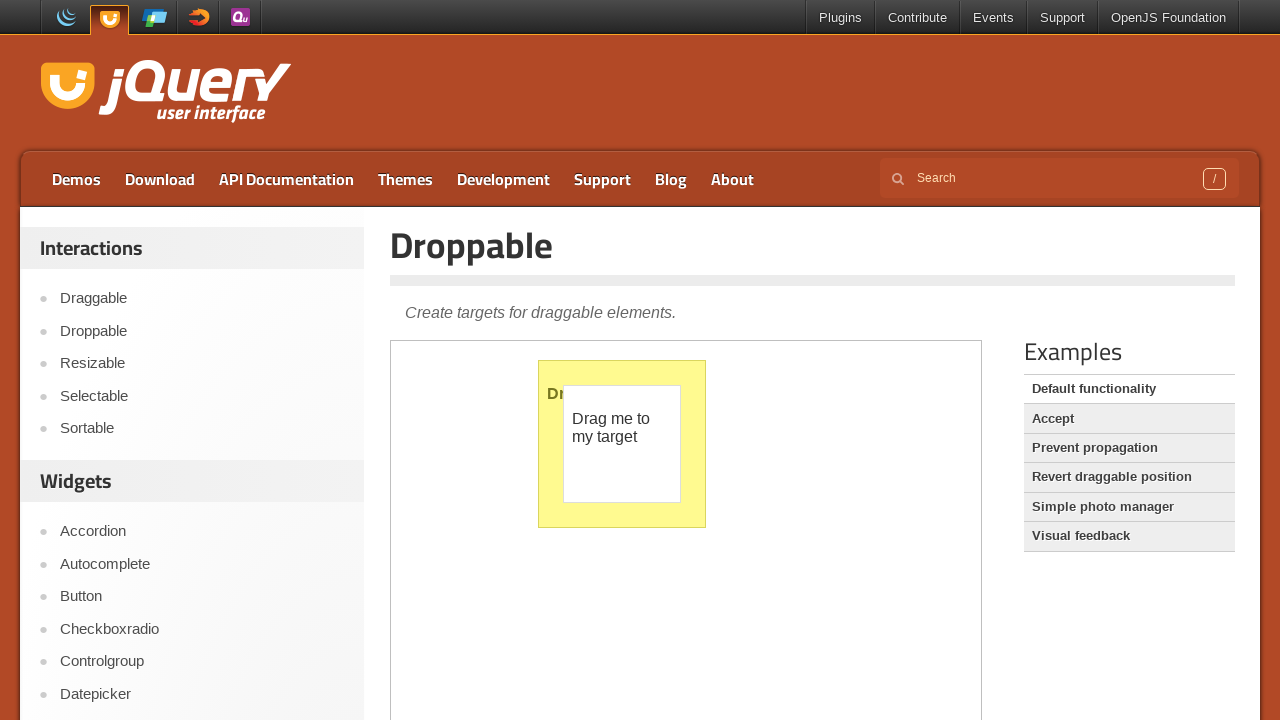